Tests link navigation by clicking a link with calculated text value, then fills out a registration form on the destination page with personal information.

Starting URL: http://suninjuly.github.io/find_link_text

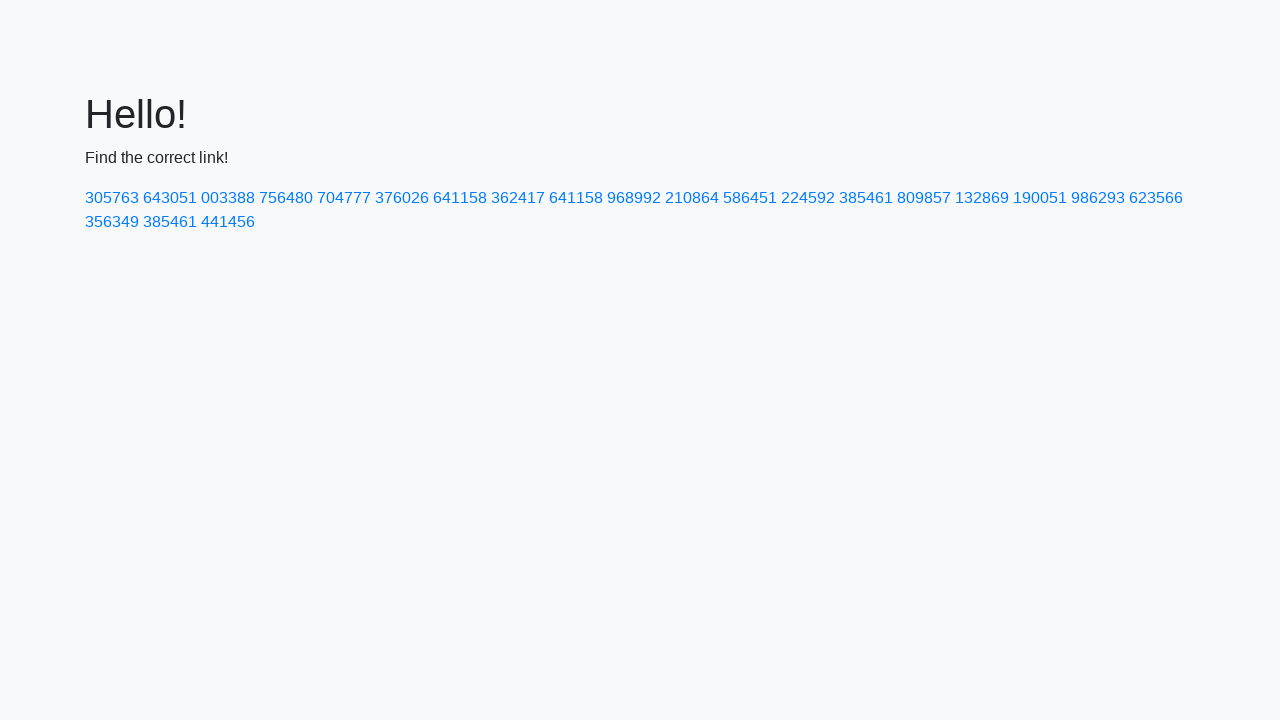

Clicked link with calculated text value '224592' at (808, 198) on text=224592
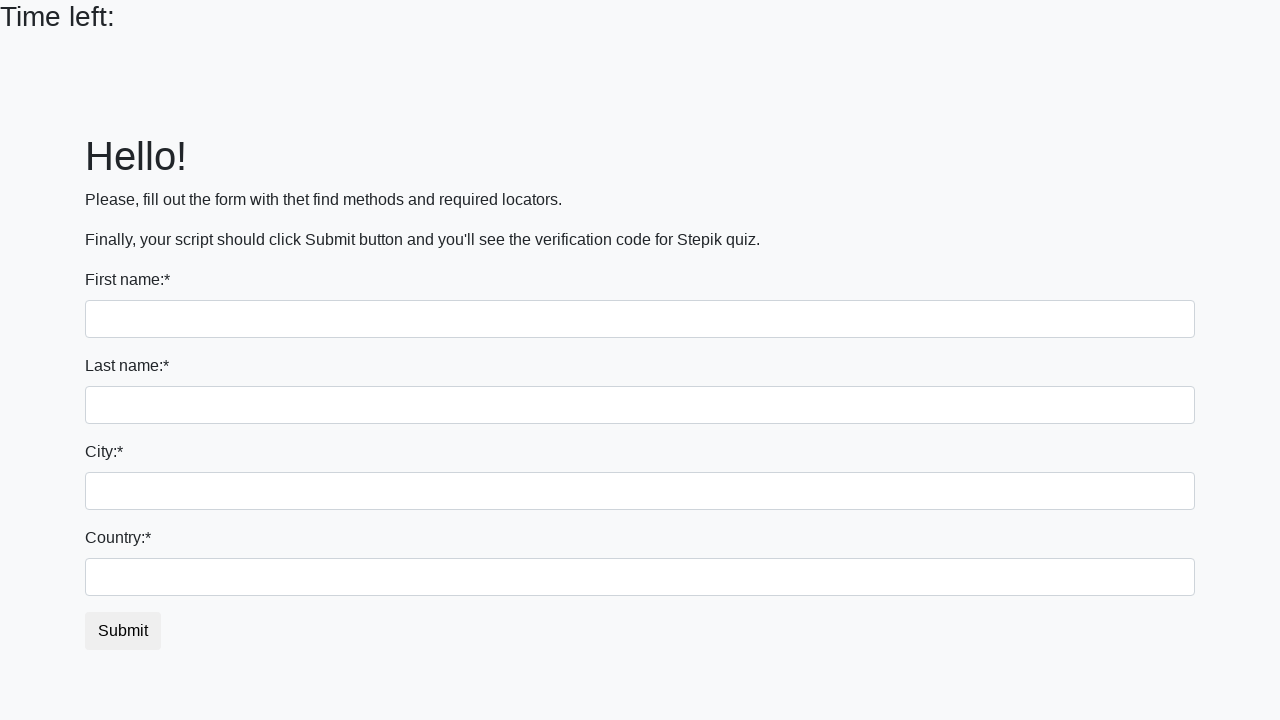

Registration form page loaded
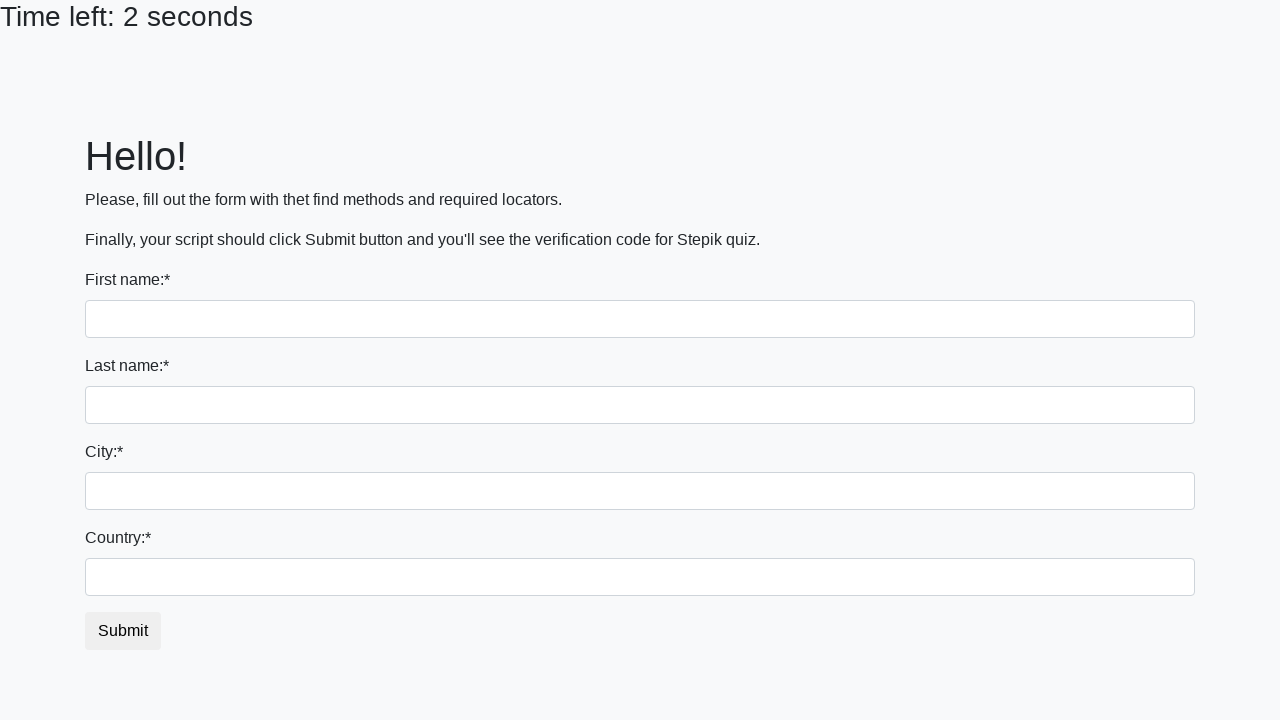

Filled first name field with 'Ivan' on input:first-of-type
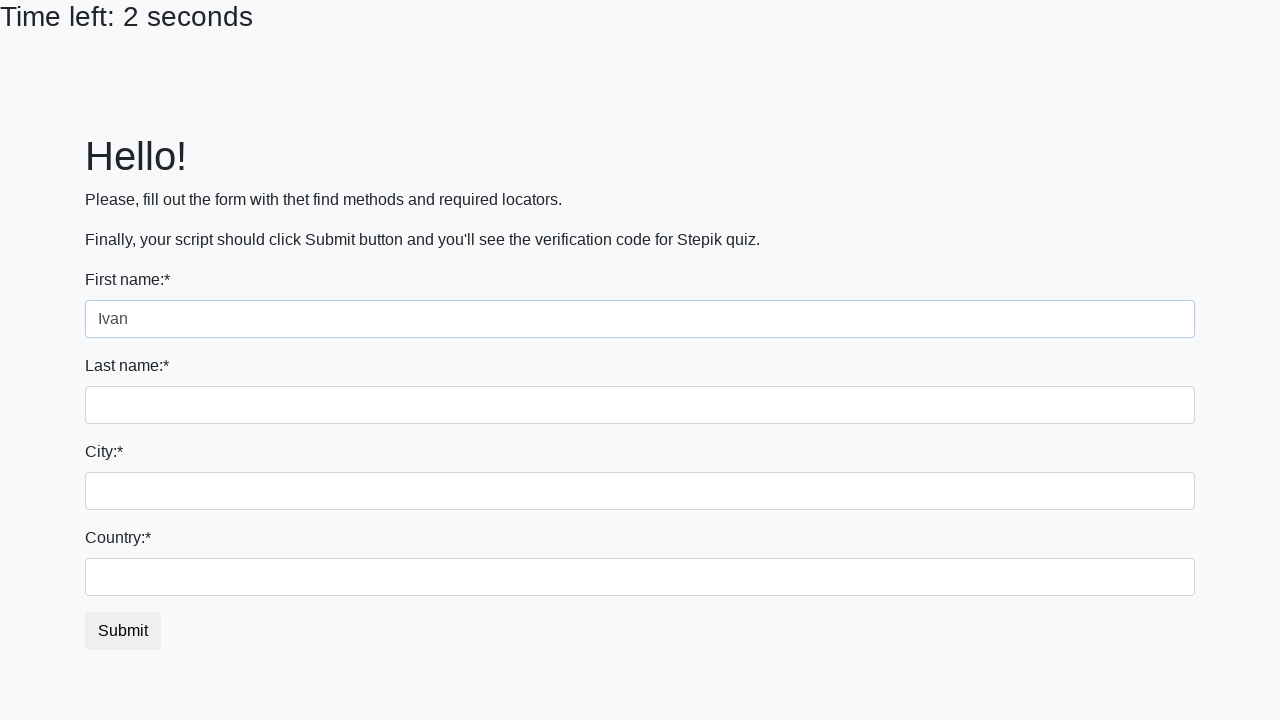

Filled last name field with 'Petrov' on input[name='last_name']
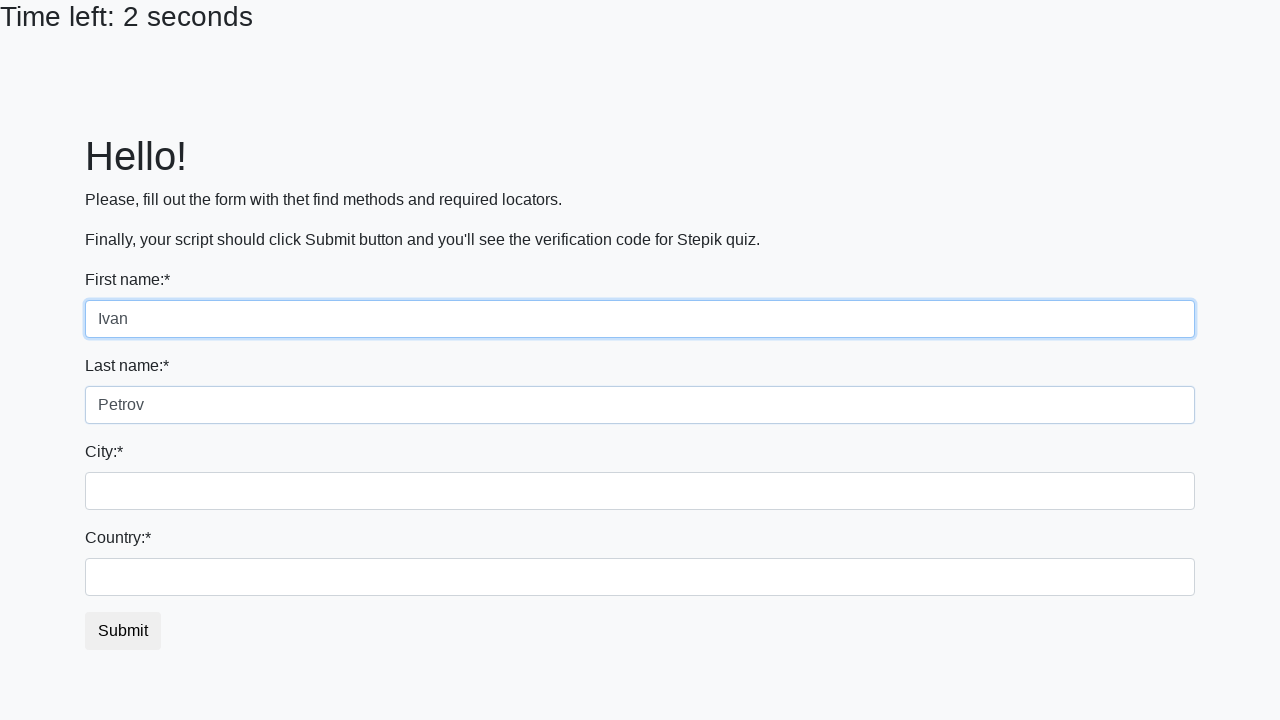

Filled city field with 'Smolensk' on .city
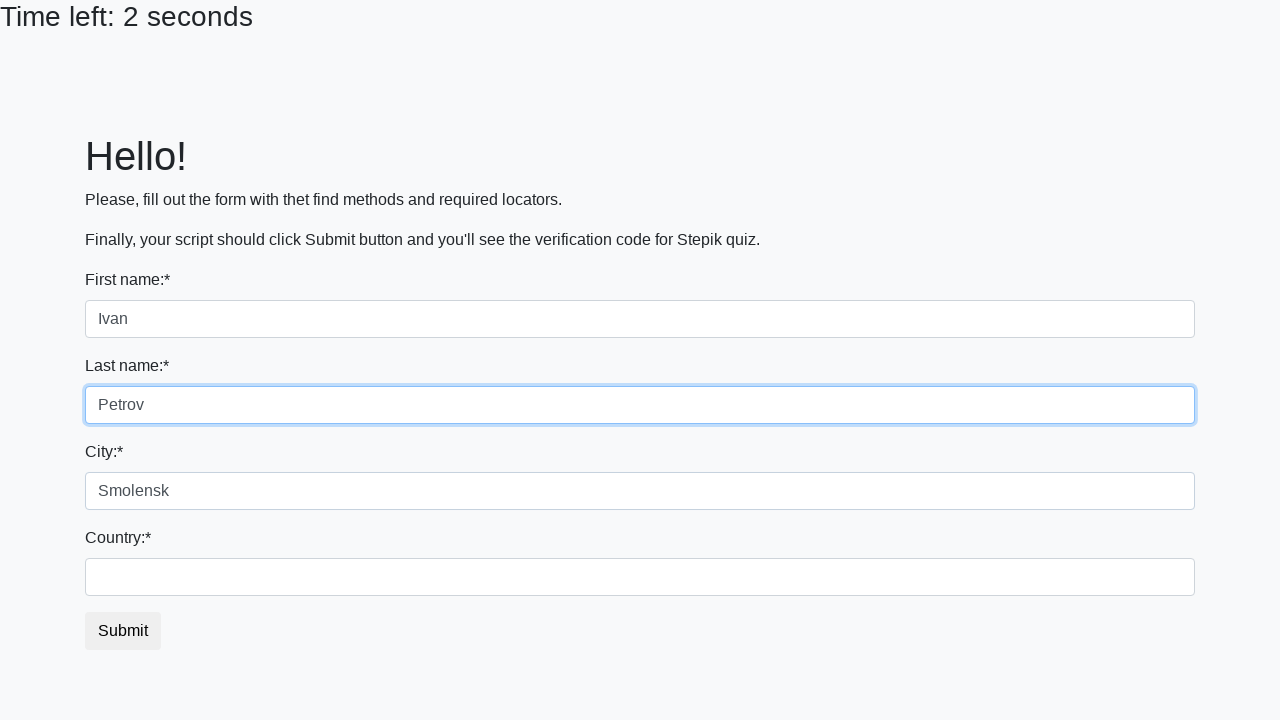

Filled country field with 'Russia' on #country
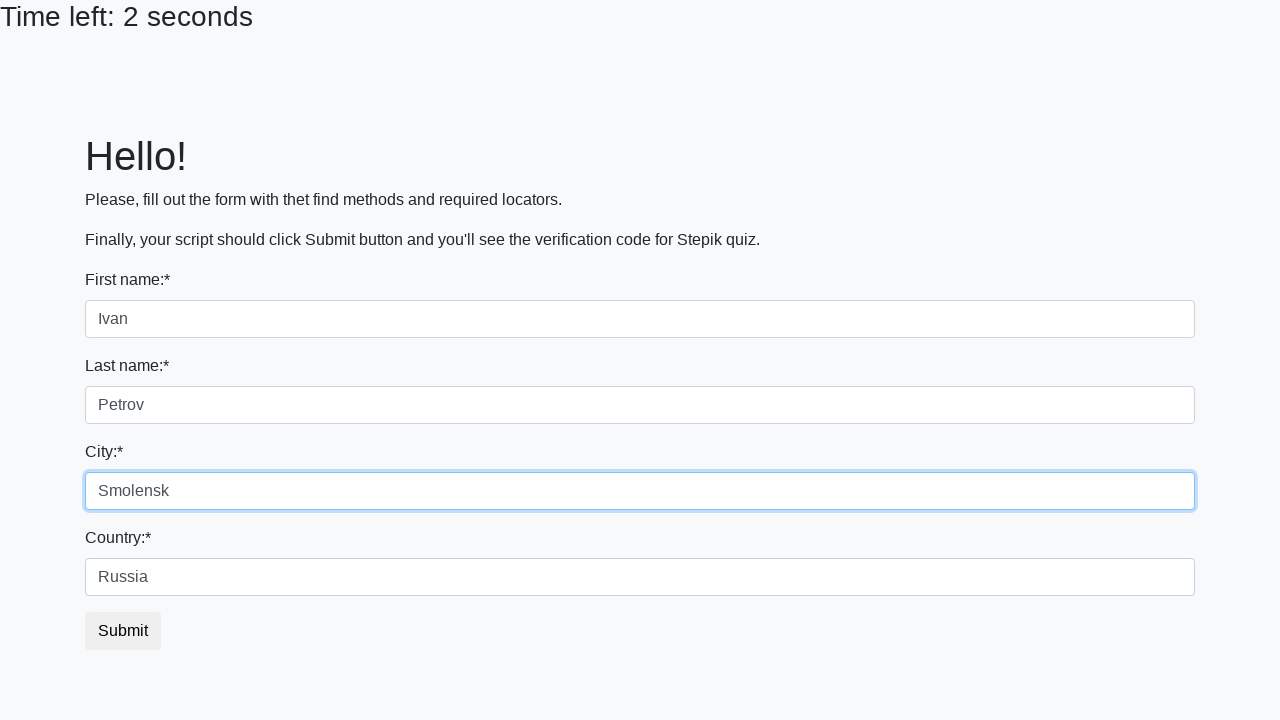

Clicked submit button to complete registration form at (123, 631) on button.btn
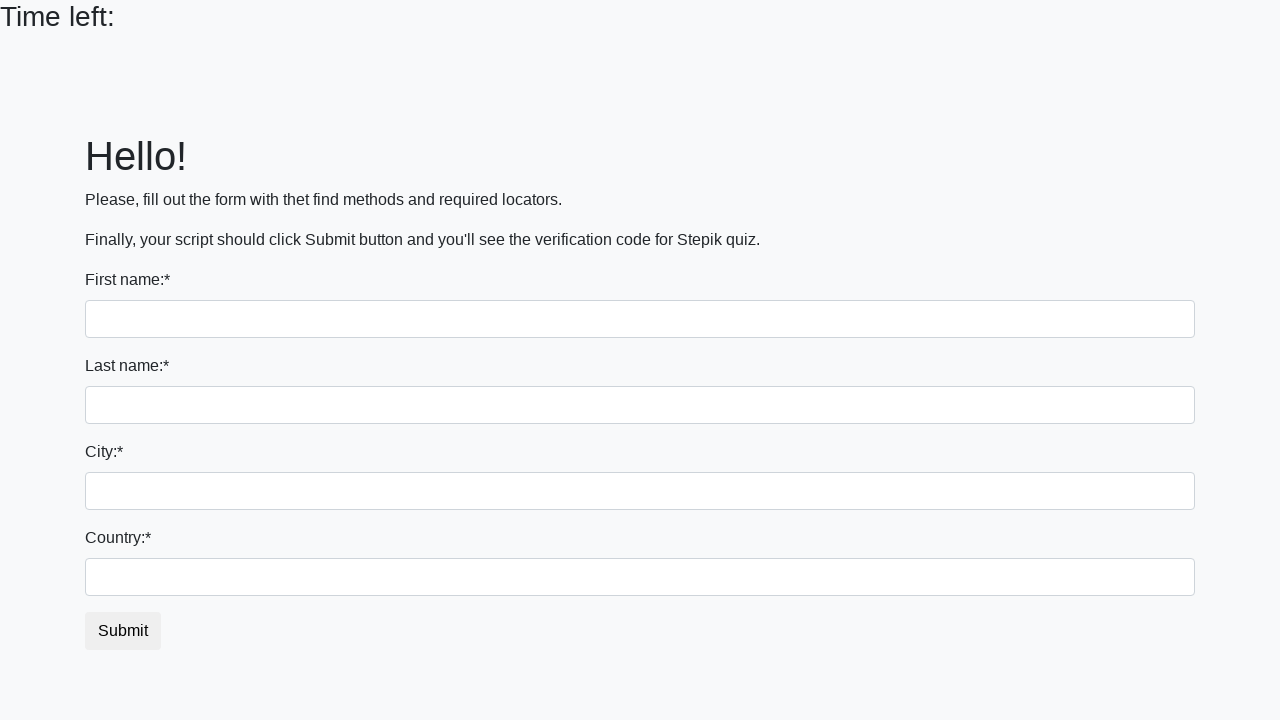

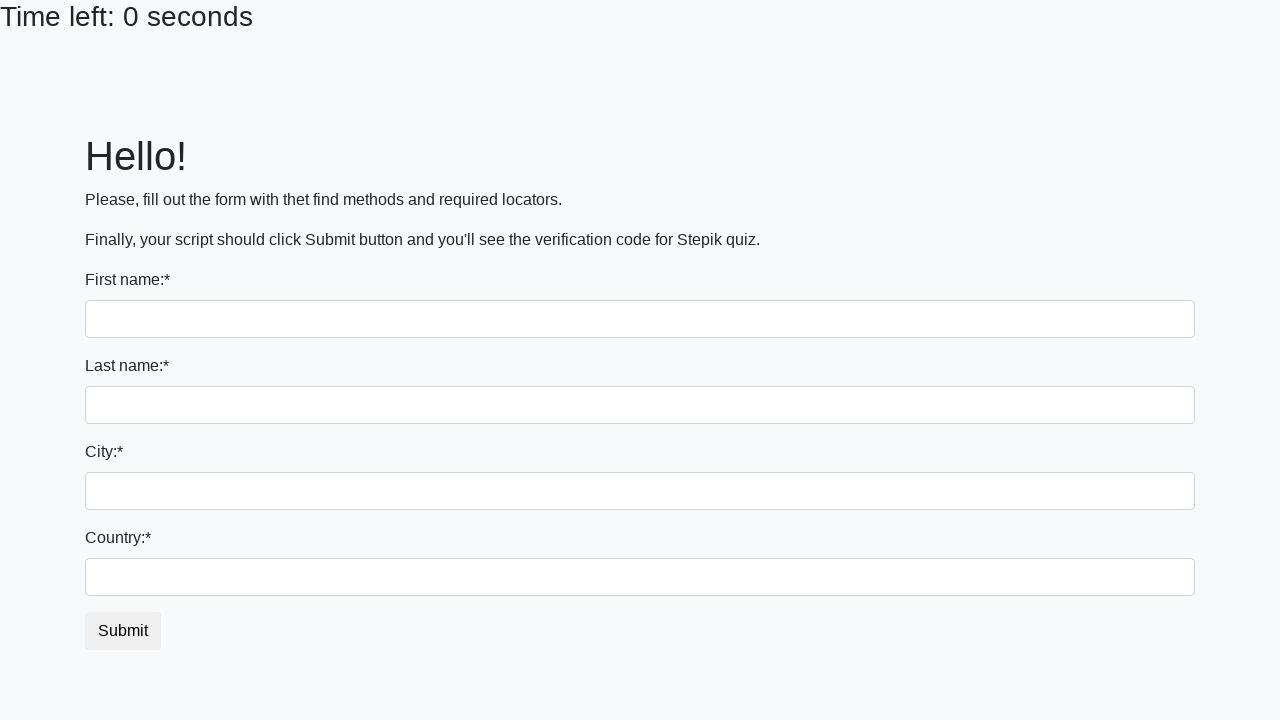